Tests JavaScript prompt dialog interaction by clicking a button to trigger a prompt, entering text, accepting it, and verifying the entered text is displayed on the page.

Starting URL: https://www.w3schools.com/jsref/tryit.asp?filename=tryjsref_prompt

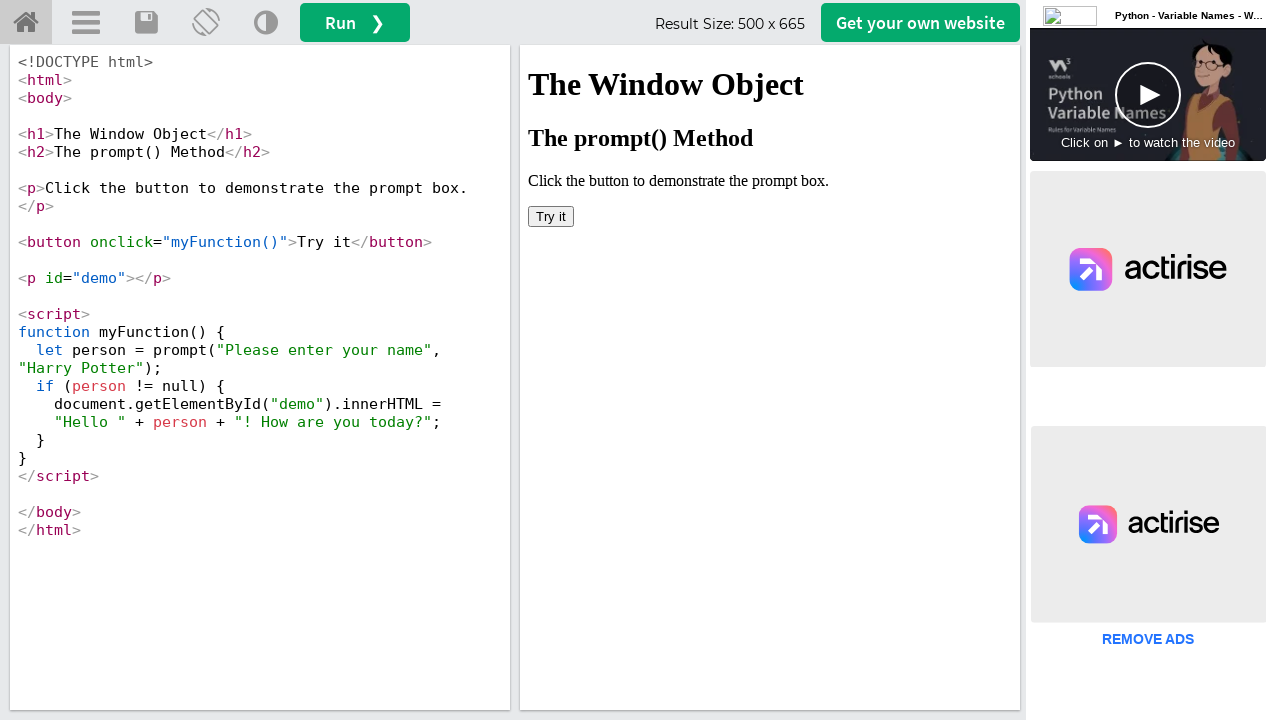

Located iframe containing the example
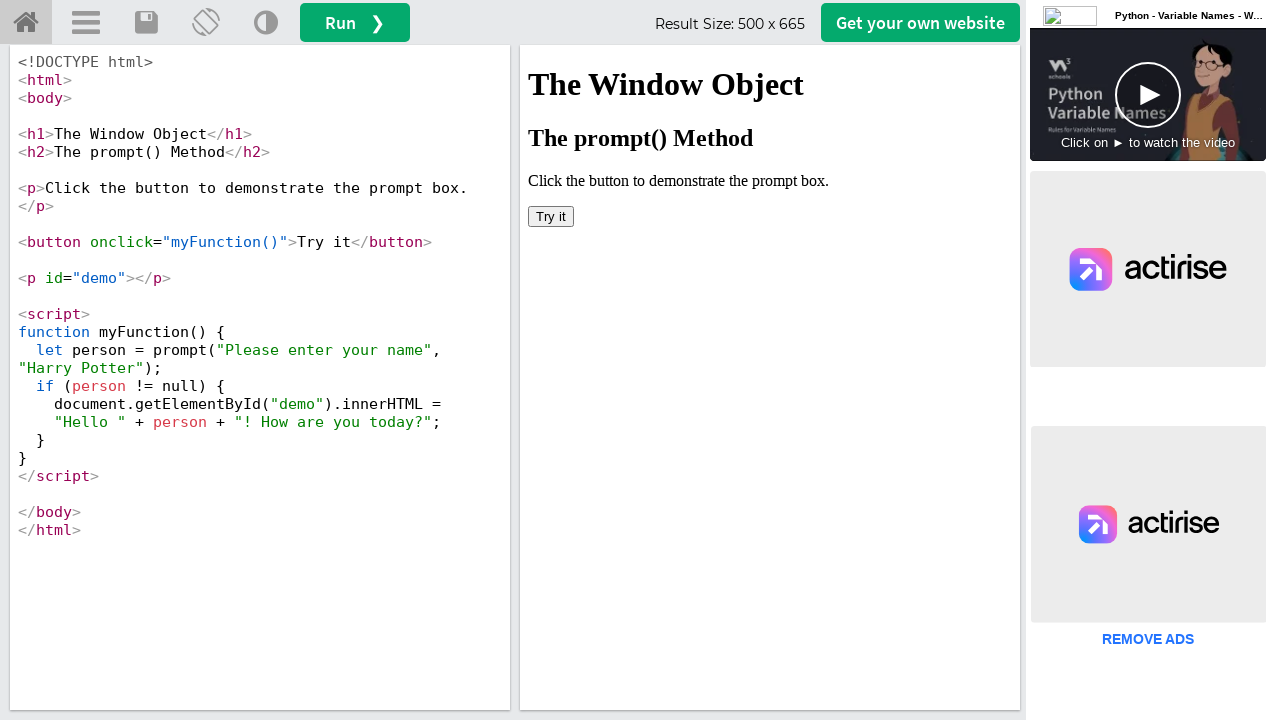

Set up dialog handler to accept prompt with 'TestUser12345'
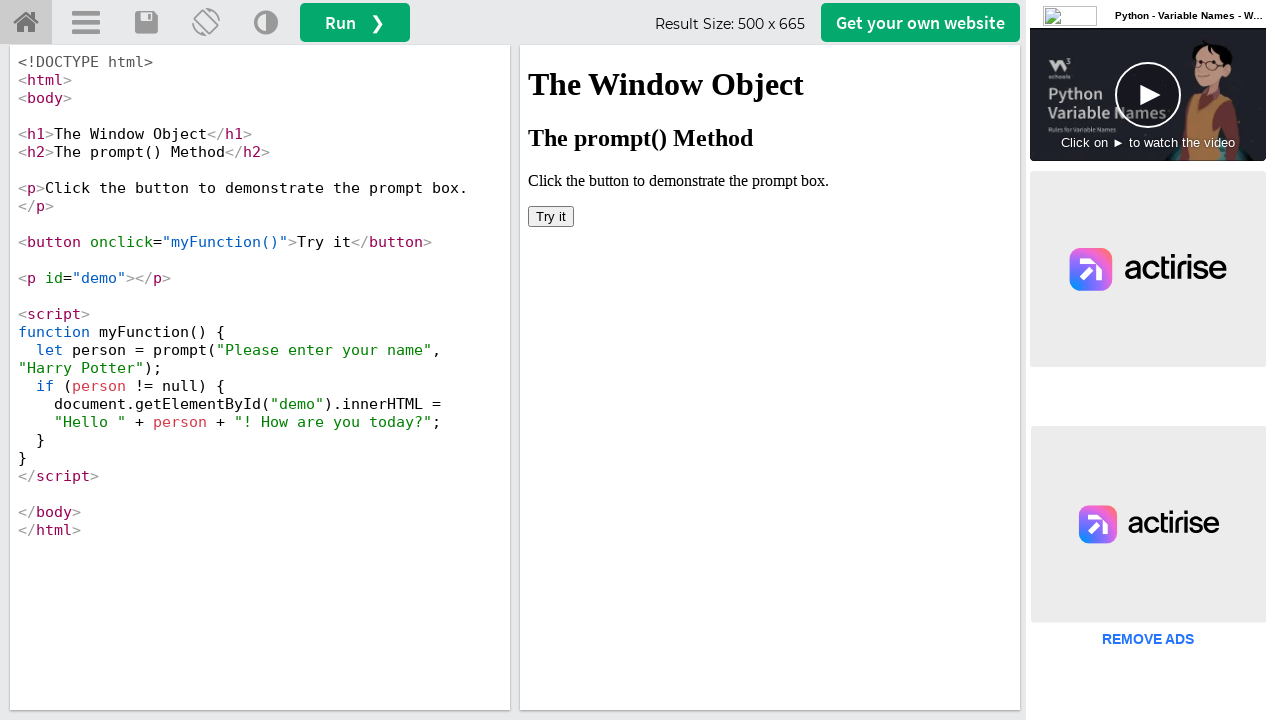

Clicked 'Try it' button to trigger JavaScript prompt dialog at (551, 216) on iframe#iframeResult >> internal:control=enter-frame >> xpath=//button[text()='Tr
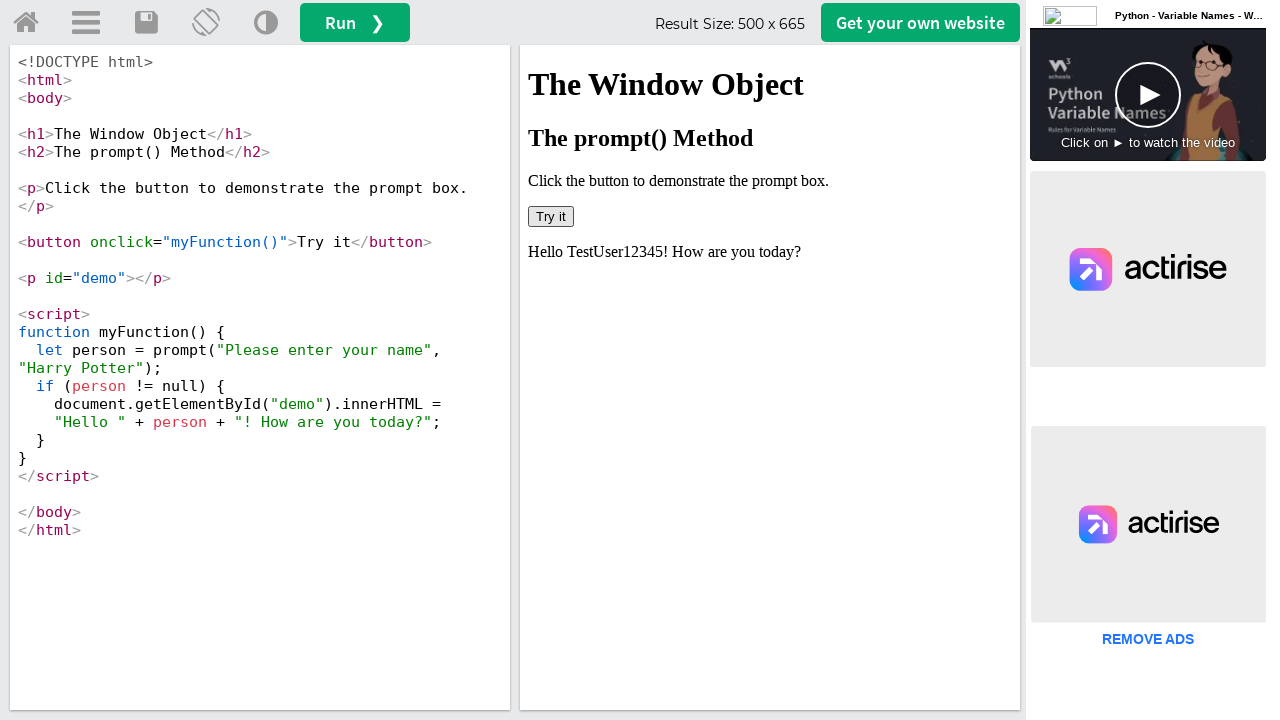

Waited for dialog handling to complete
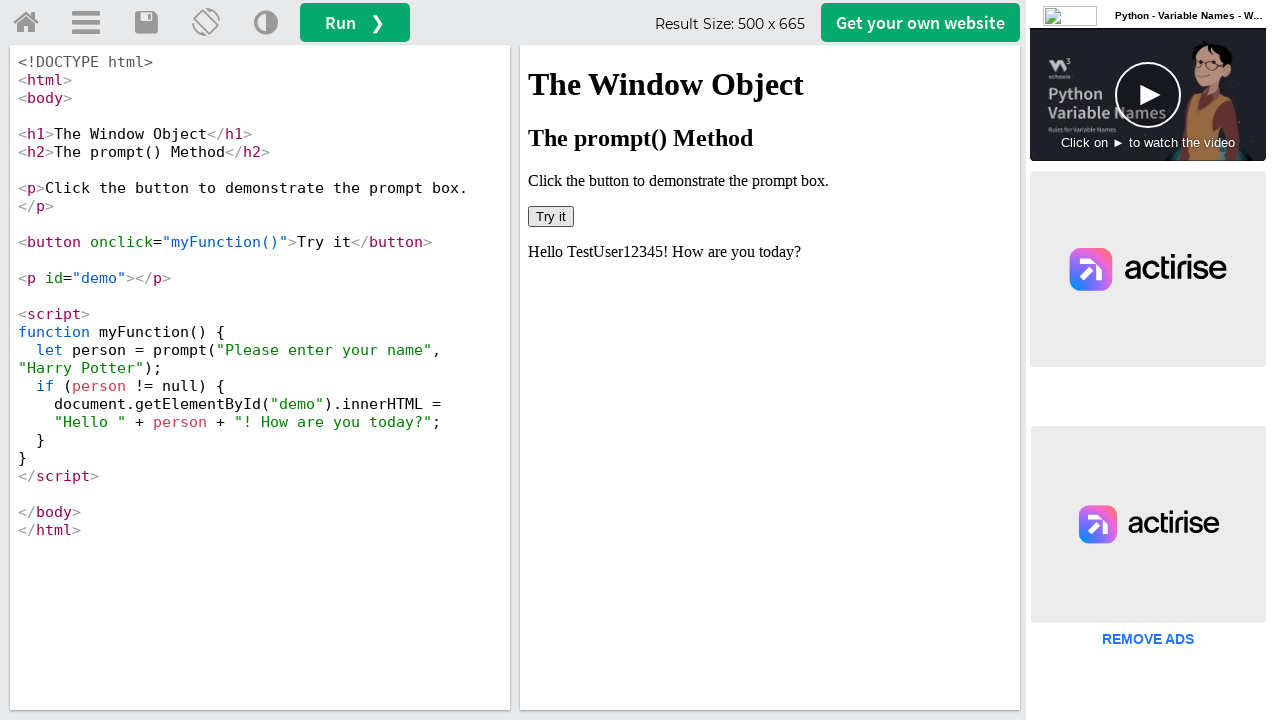

Retrieved text content from demo element
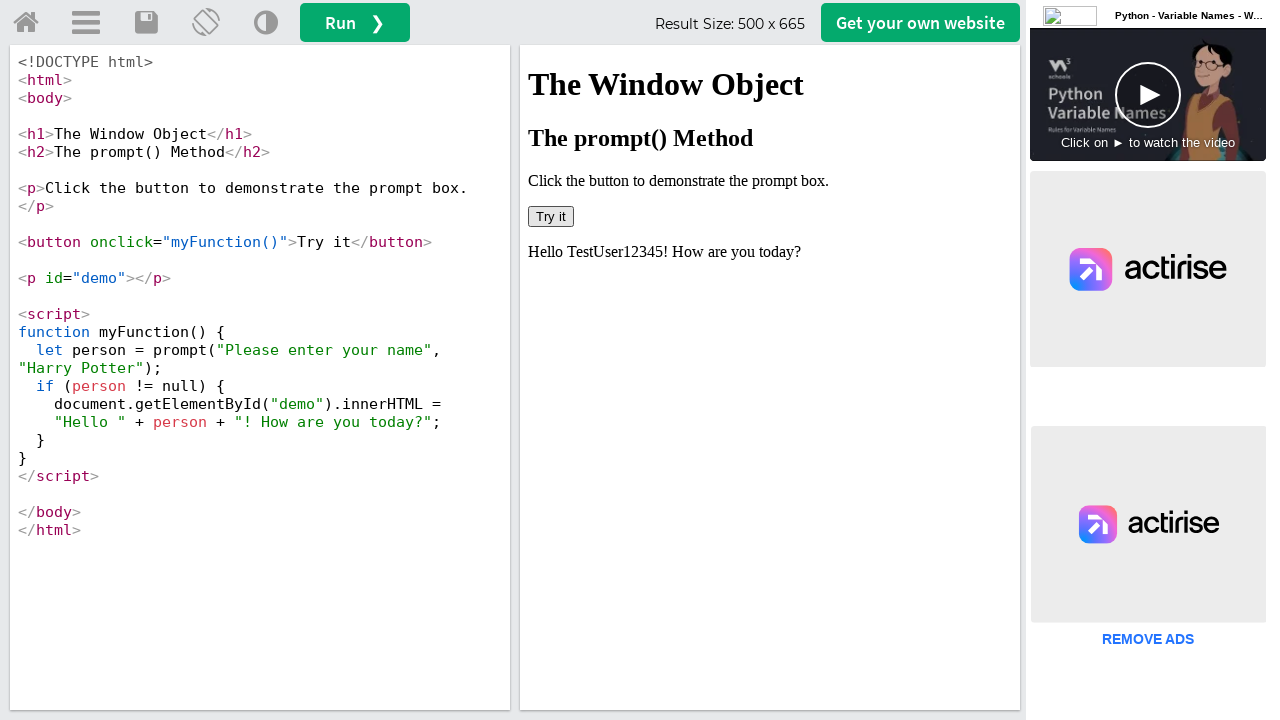

Verified that 'TestUser12345' is displayed in the demo element
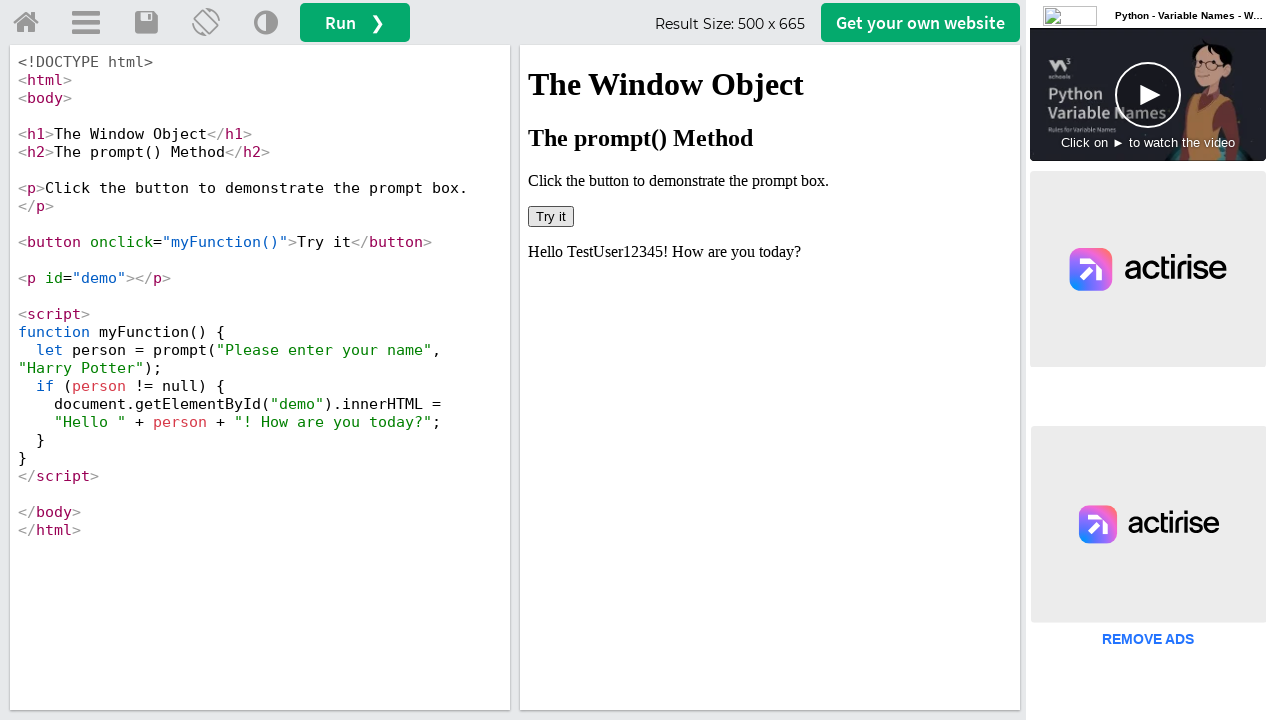

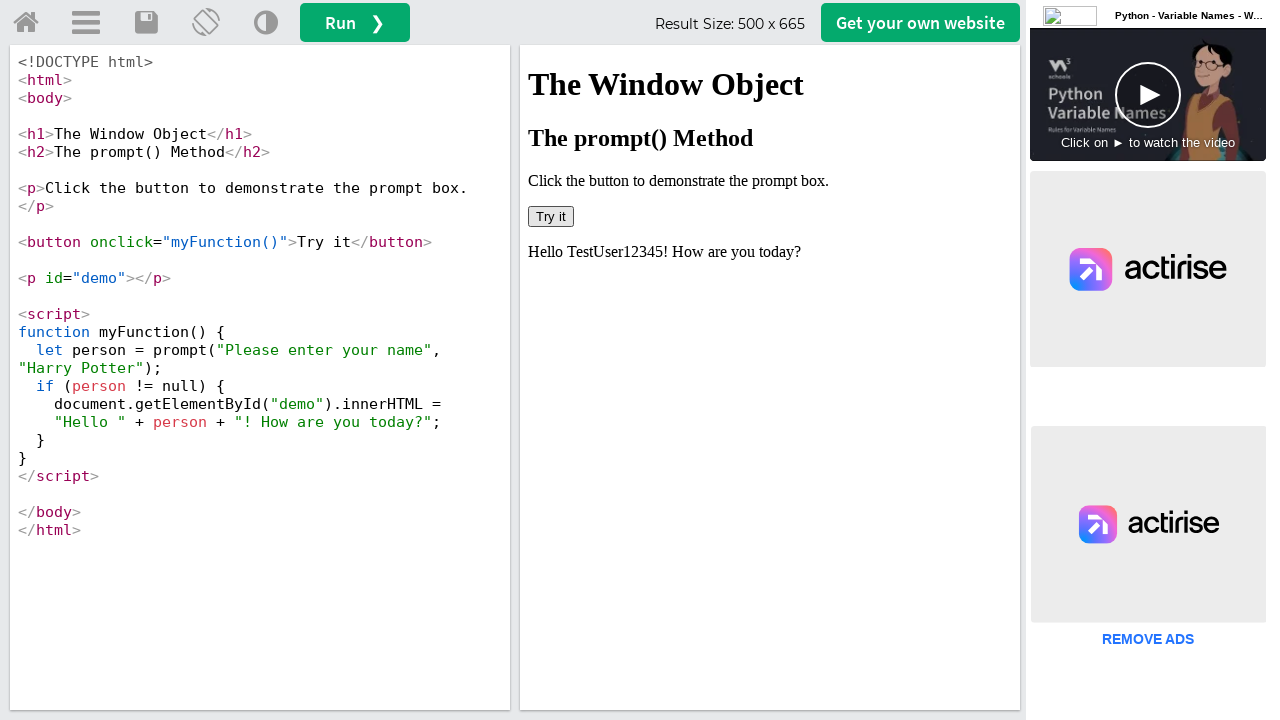